Tests adding multiple todo items, verifying the count, and marking one as completed to check the visual styling changes

Starting URL: https://demo.playwright.dev/todomvc/#/

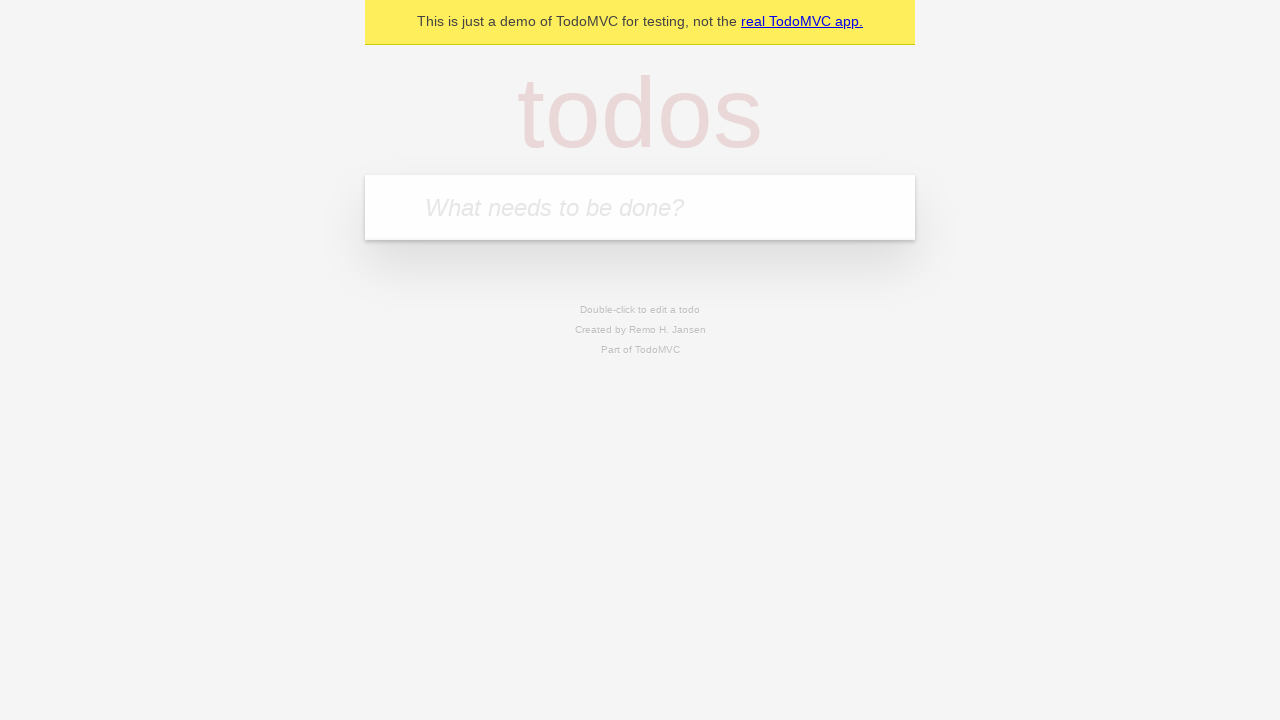

Located the todo input field
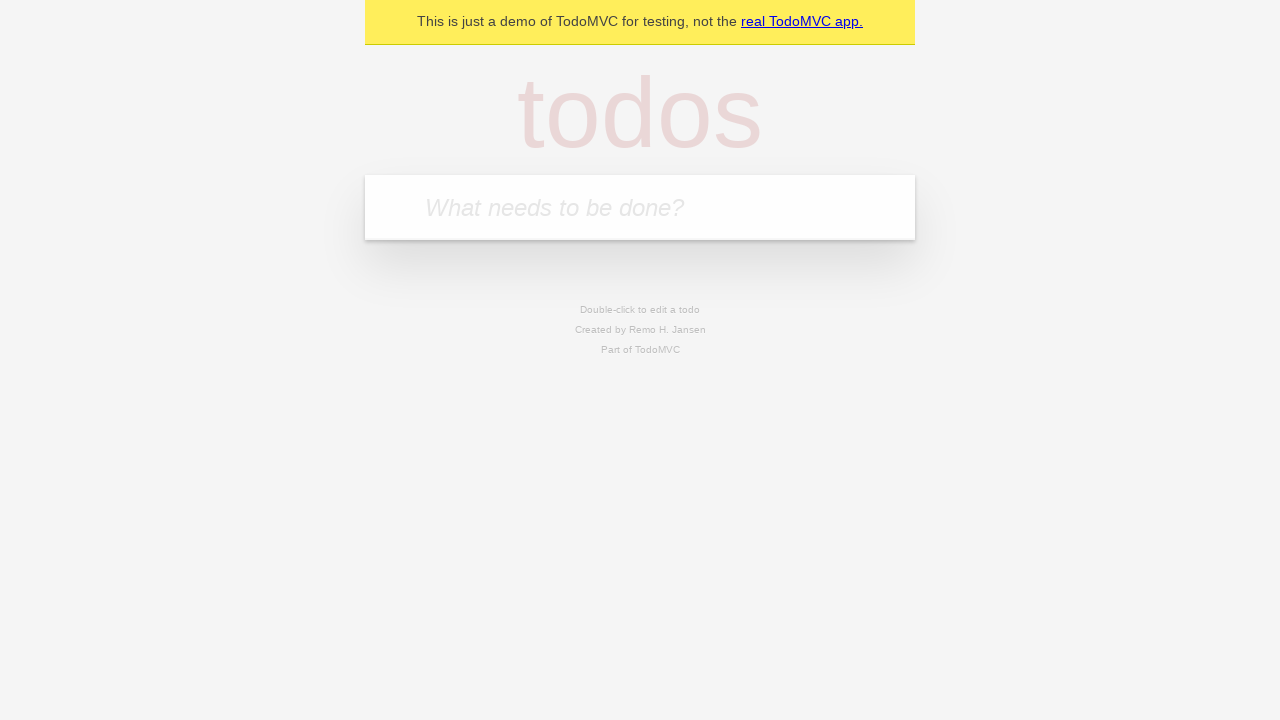

Filled first todo item with 'Задача №1' on .new-todo
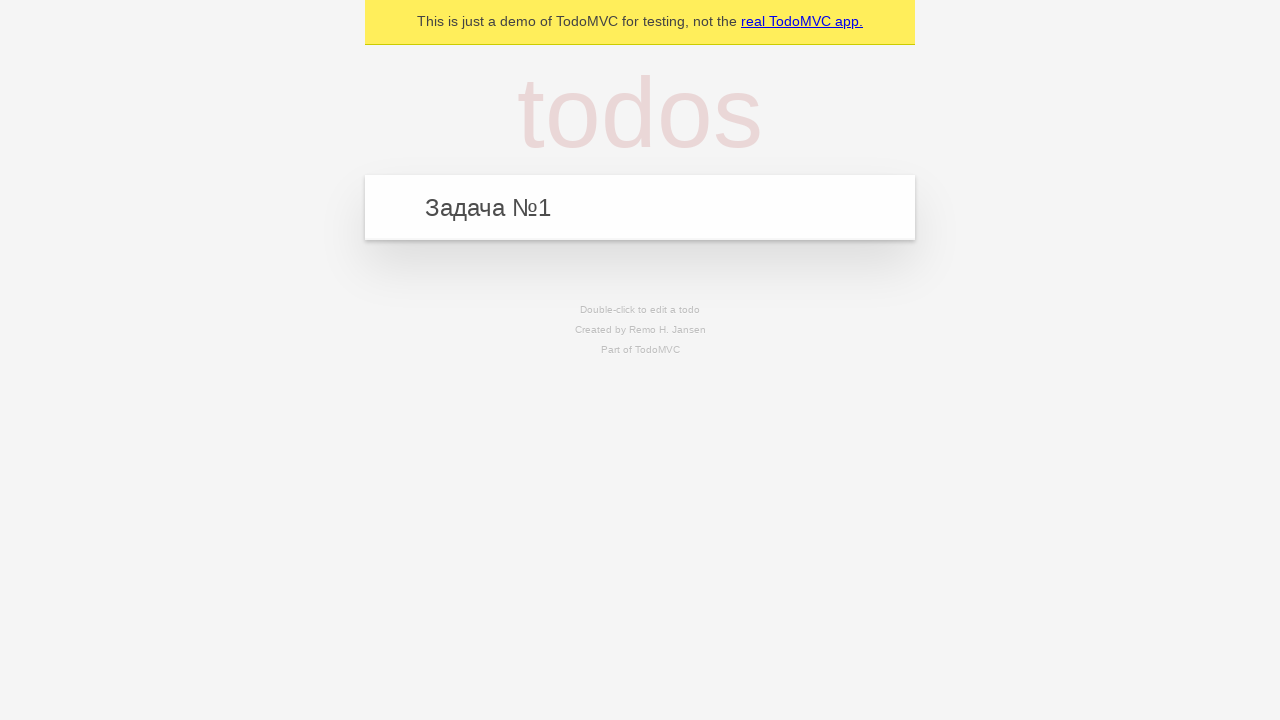

Pressed Enter to submit first todo item on .new-todo
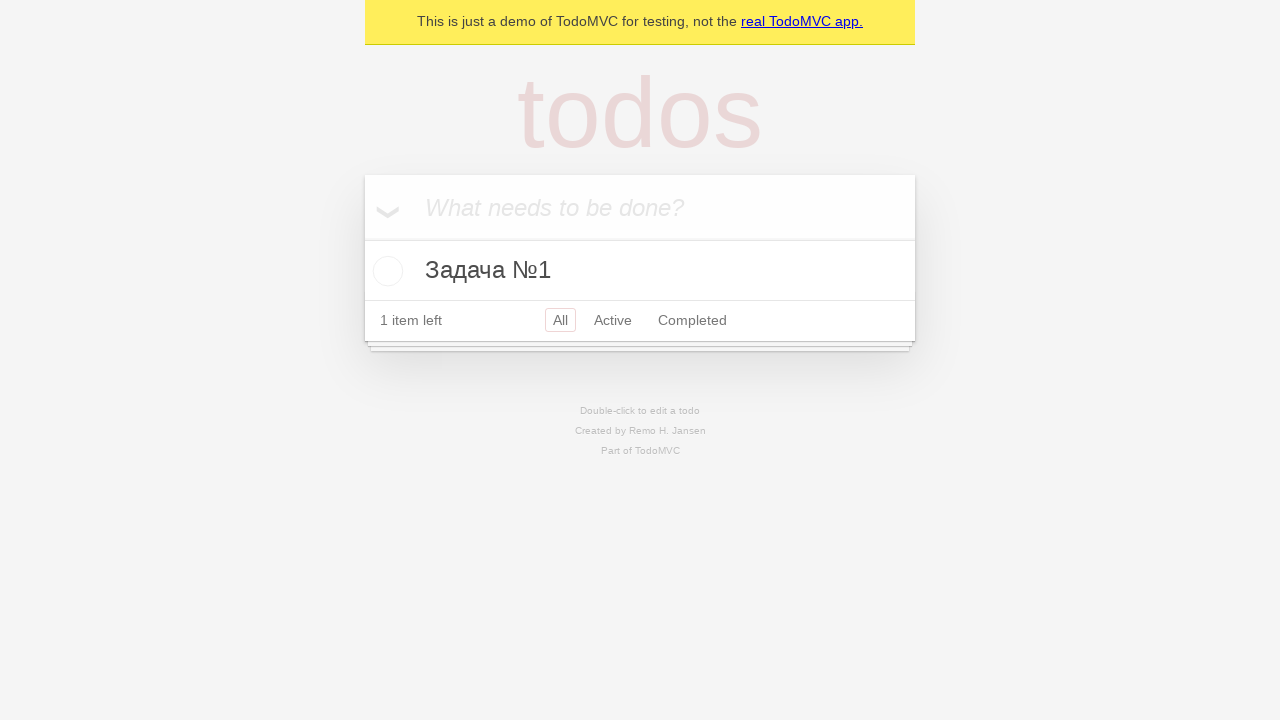

Filled second todo item with 'Задача №2' on .new-todo
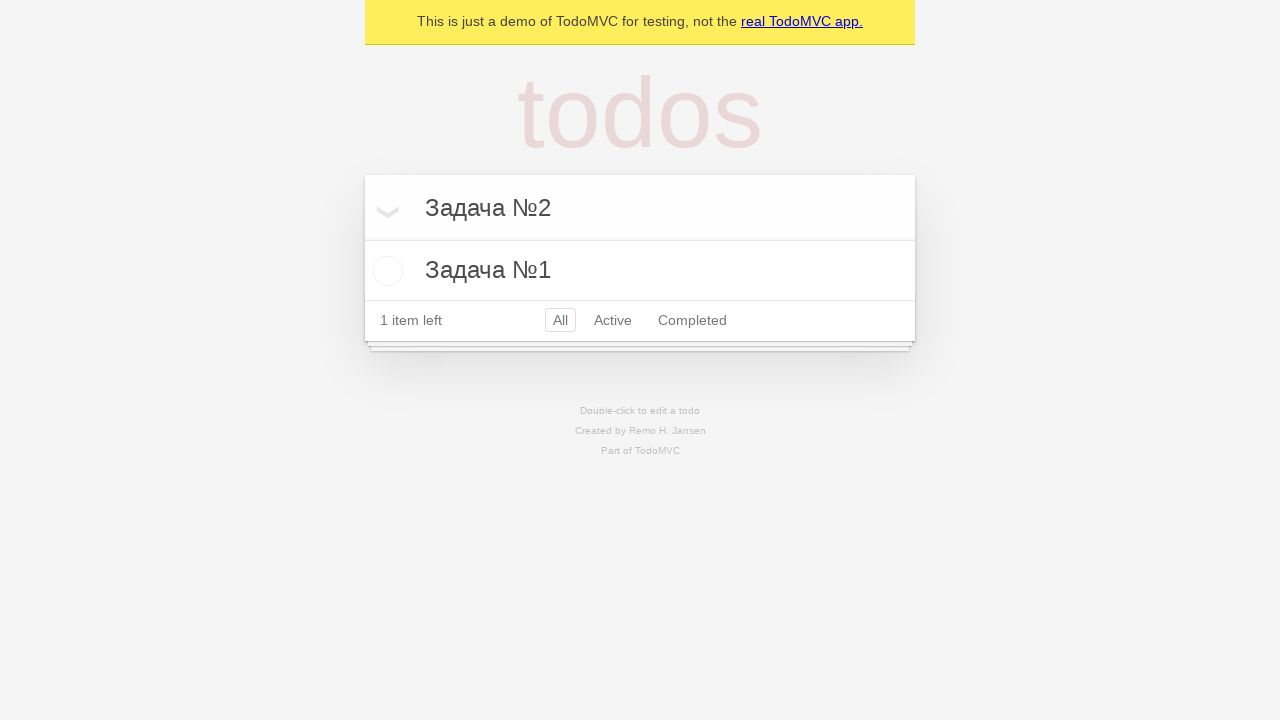

Pressed Enter to submit second todo item on .new-todo
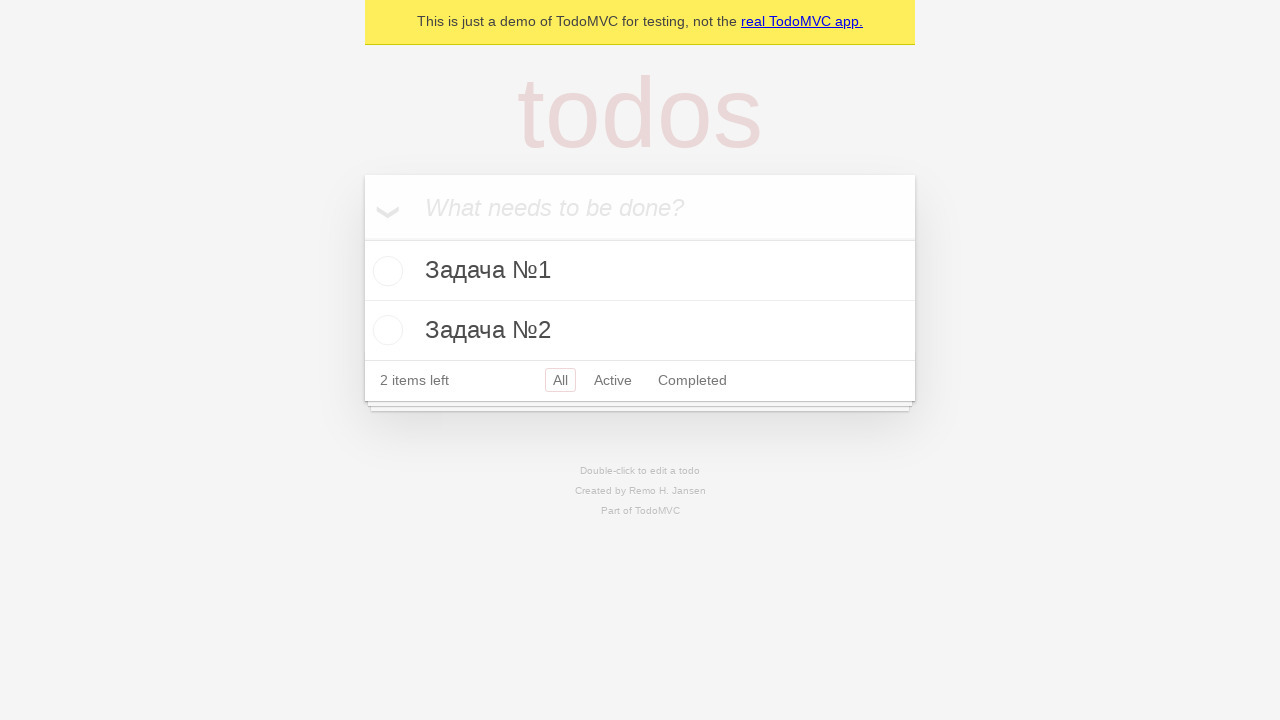

Waited for todo items to appear in the list
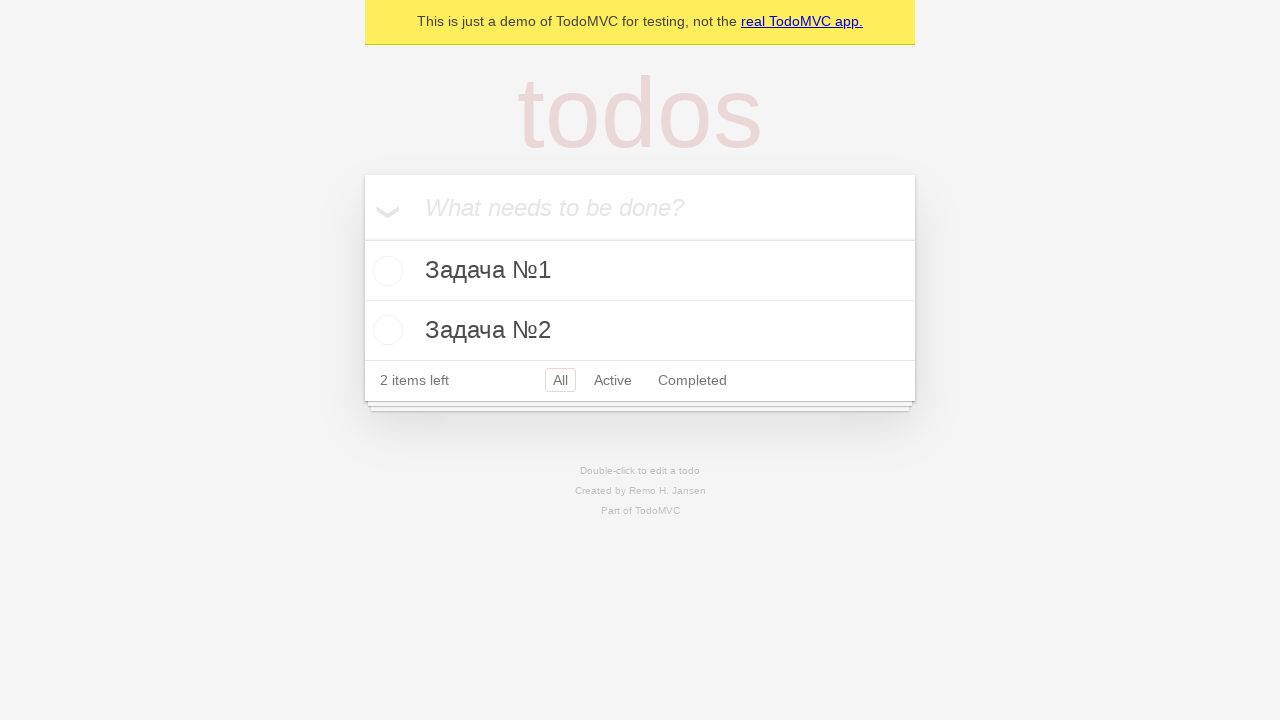

Clicked checkbox on first todo item to mark as completed at (385, 271) on .todo-list >> li >> [type='checkbox'] >> nth=0
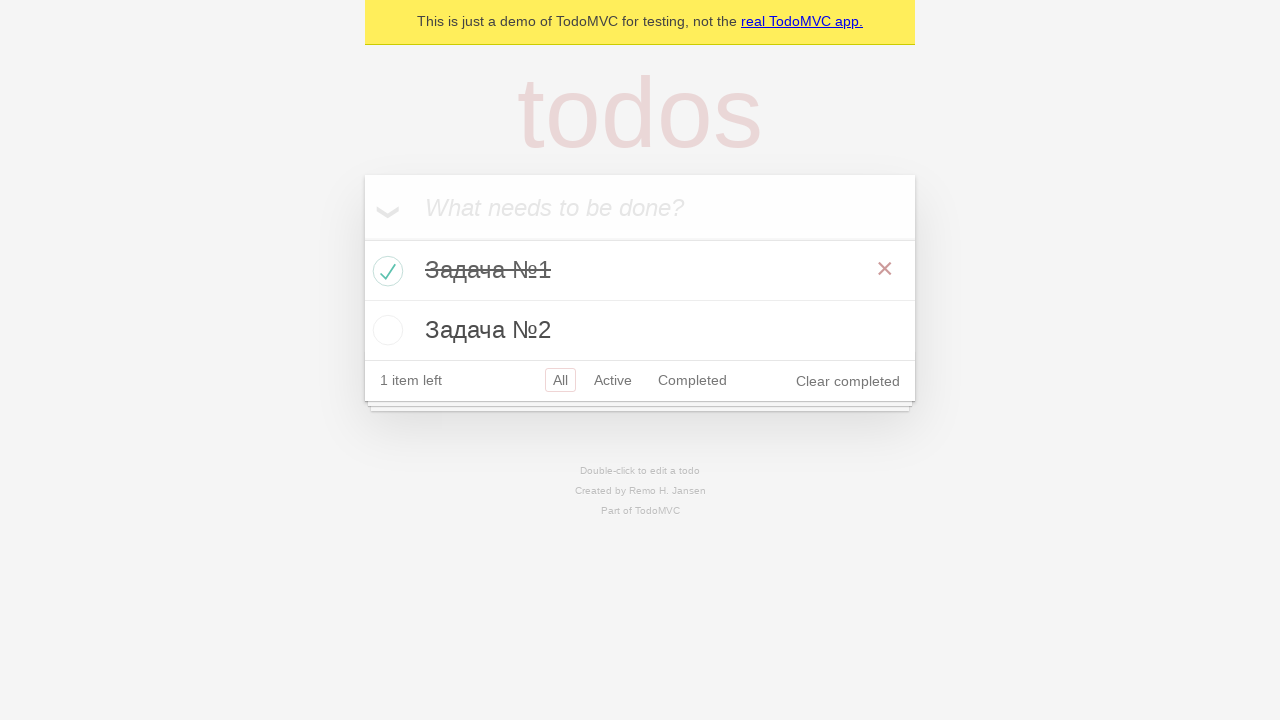

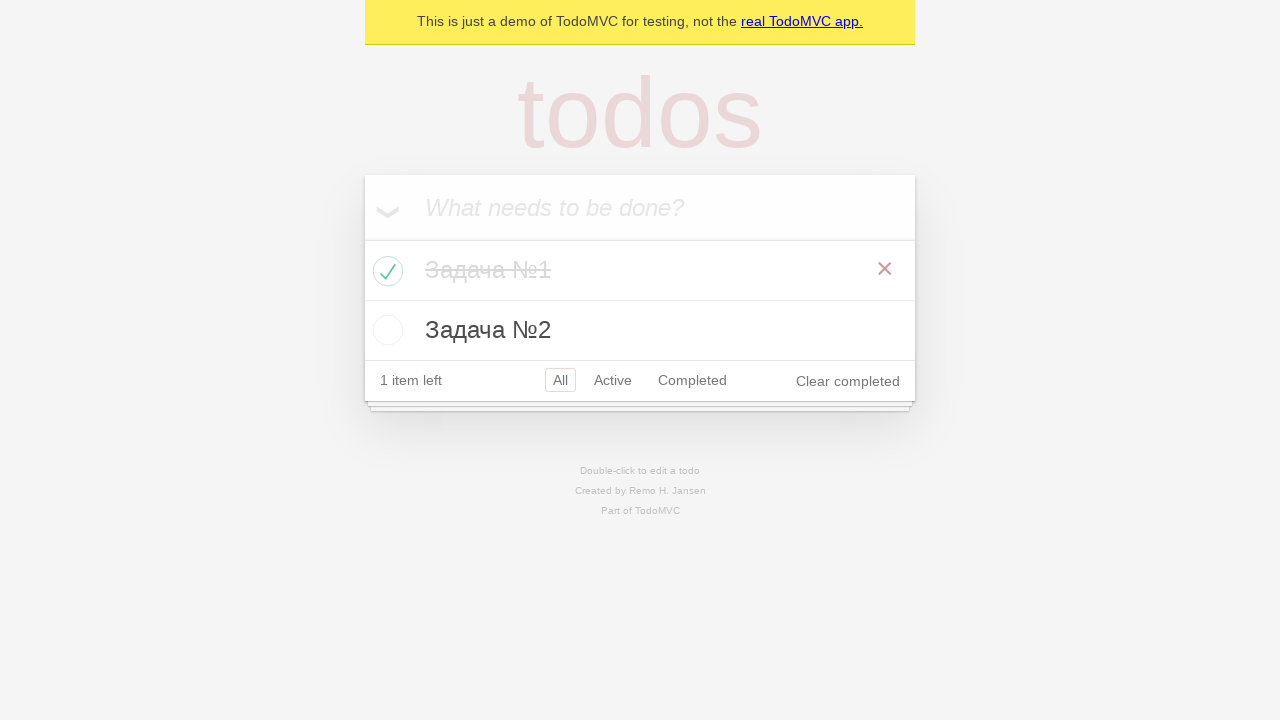